Tests selecting an option from a dropdown menu and submitting the form

Starting URL: https://www.qa-practice.com/elements/select/single_select

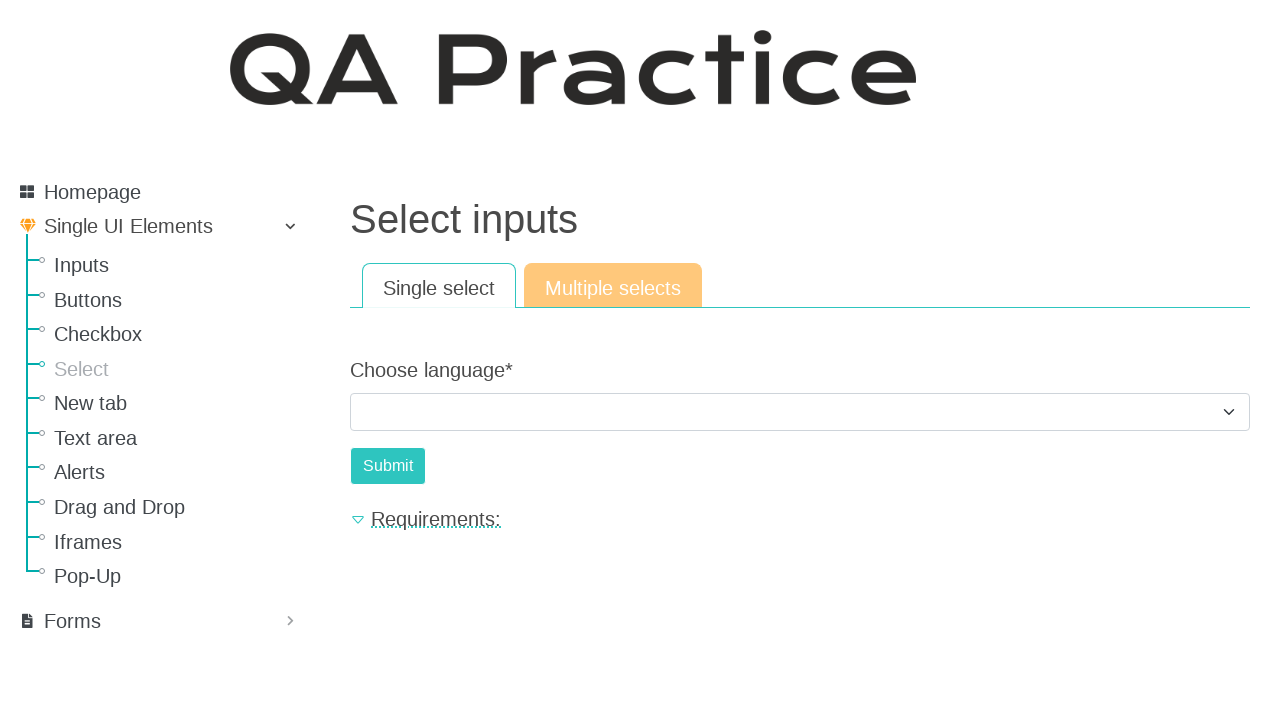

Selected JavaScript option (index 3) from dropdown menu on #id_choose_language
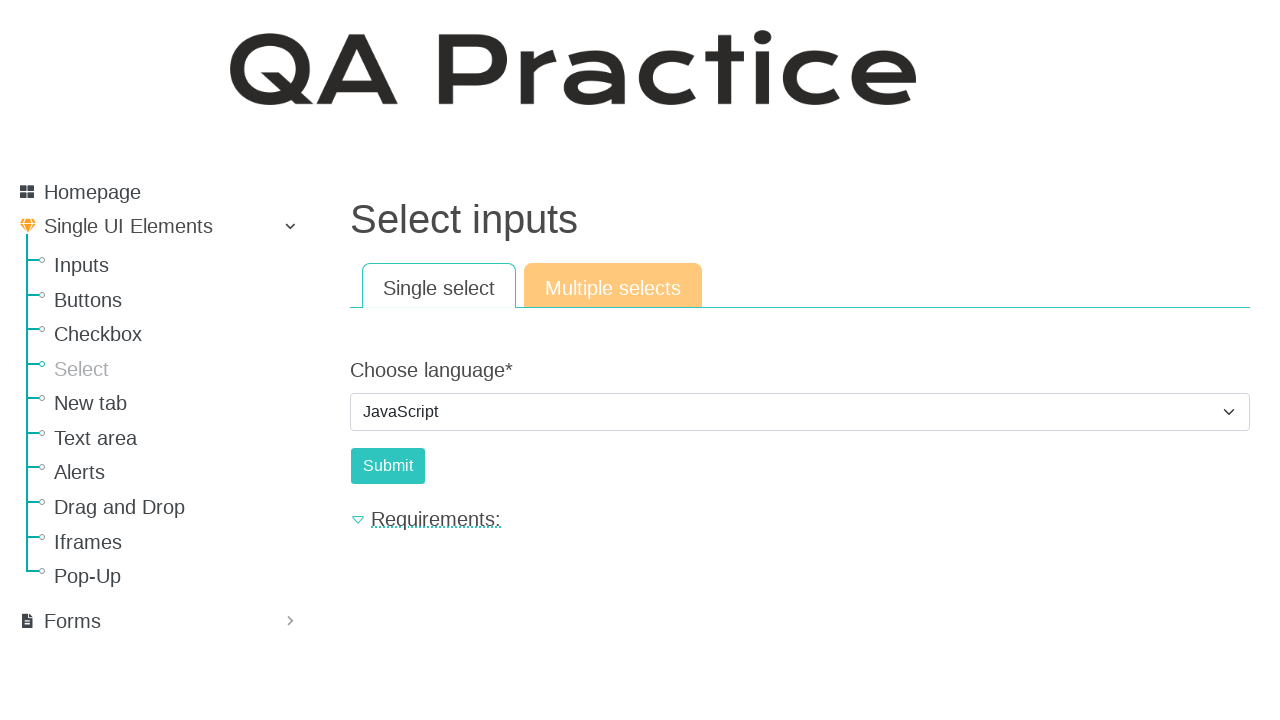

Clicked submit button to submit form at (388, 466) on #submit-id-submit
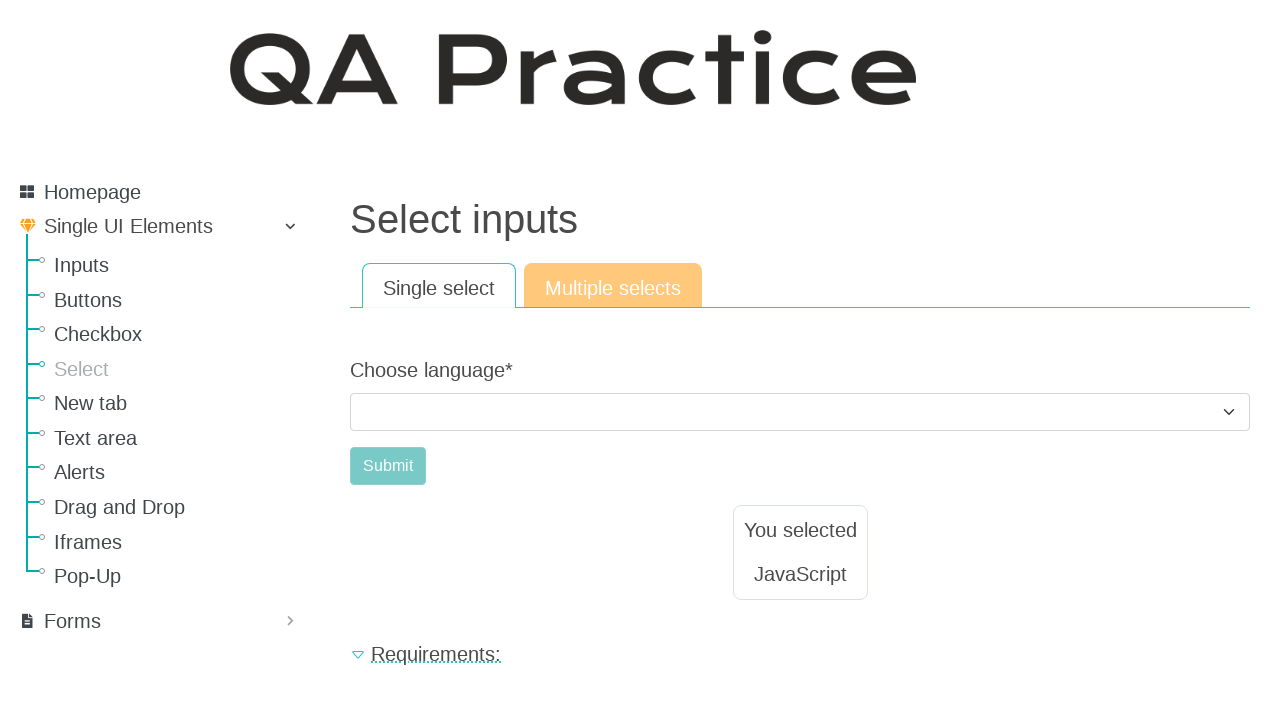

Retrieved result text from page
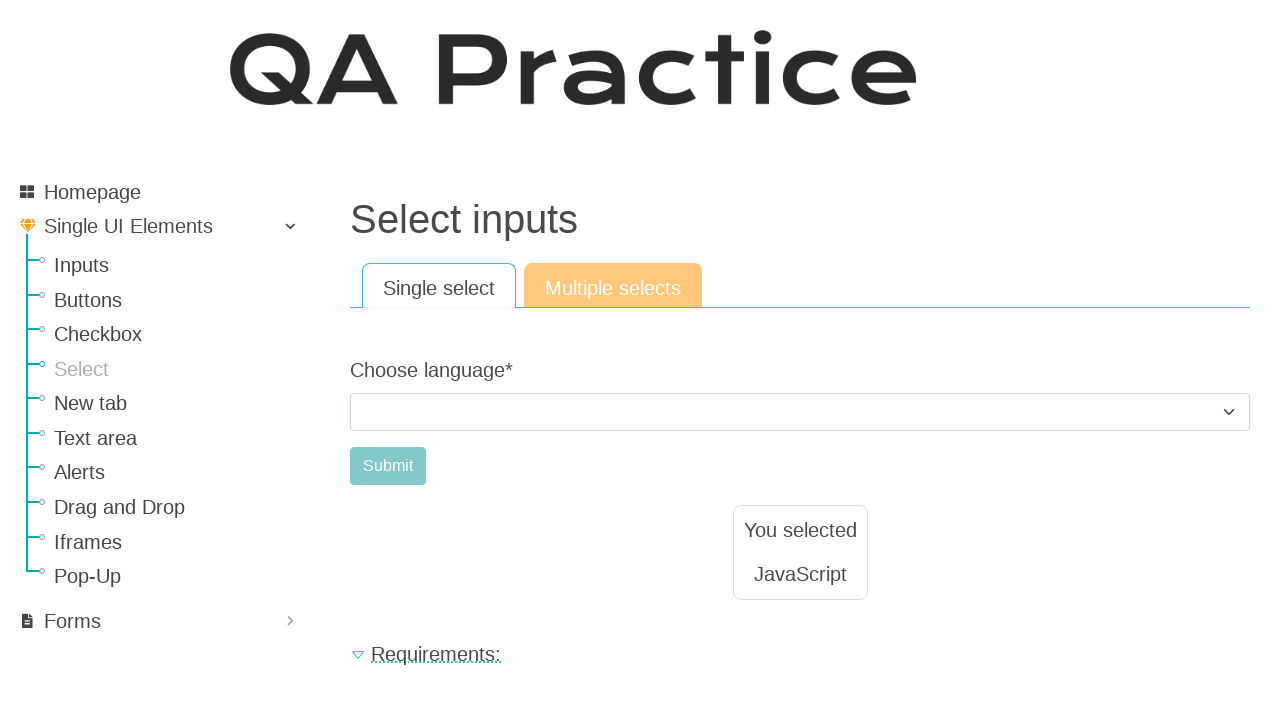

Verified result text matches 'JavaScript'
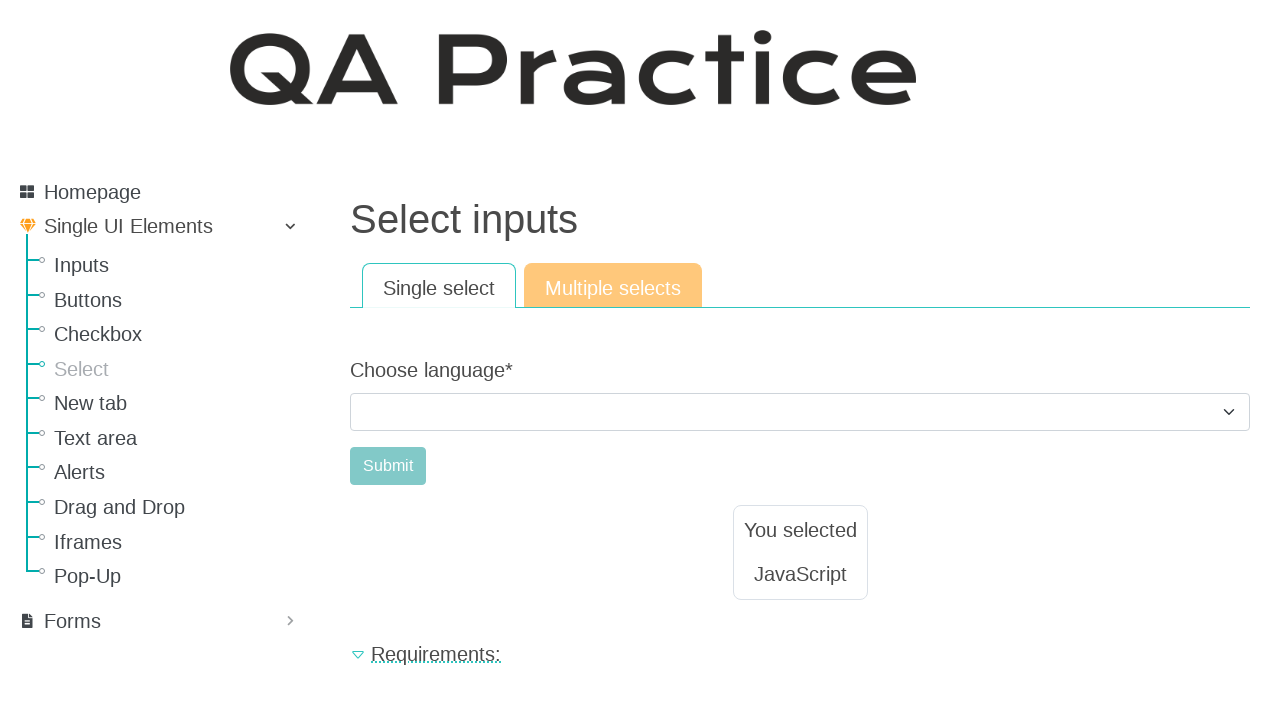

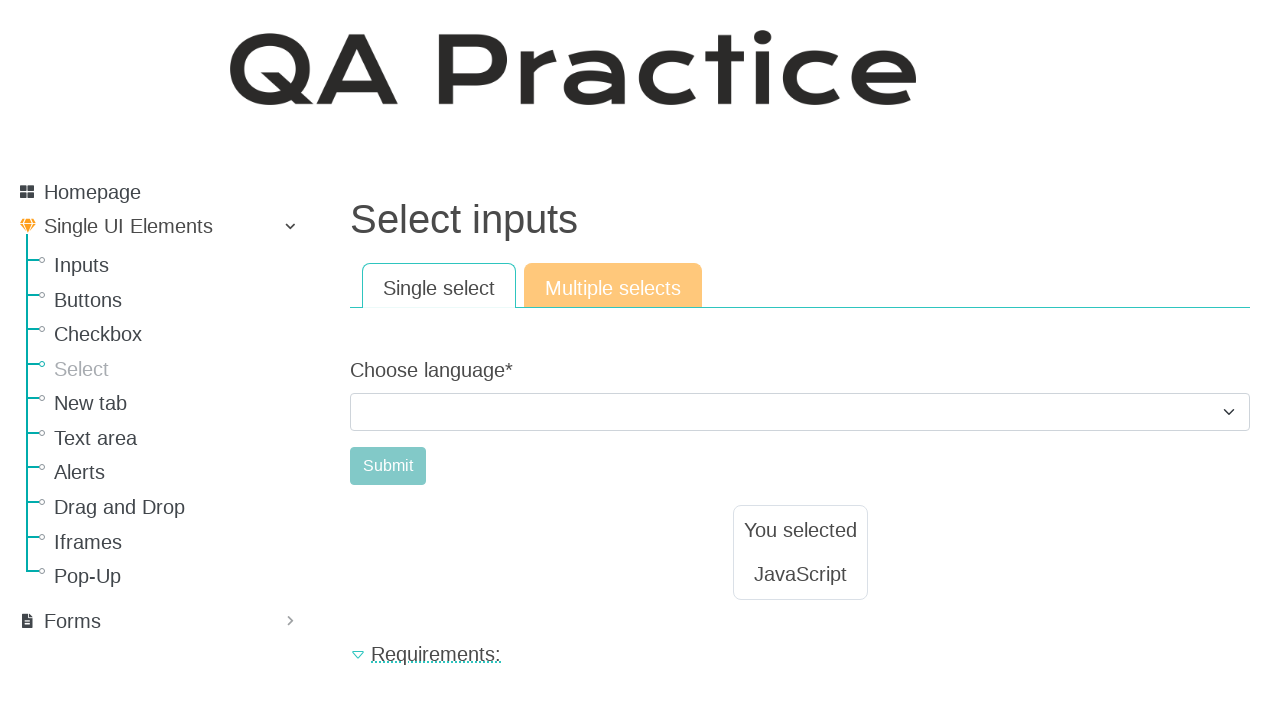